Navigates to NDTV user page and verifies that links are present

Starting URL: https://www.ndtv.com/user

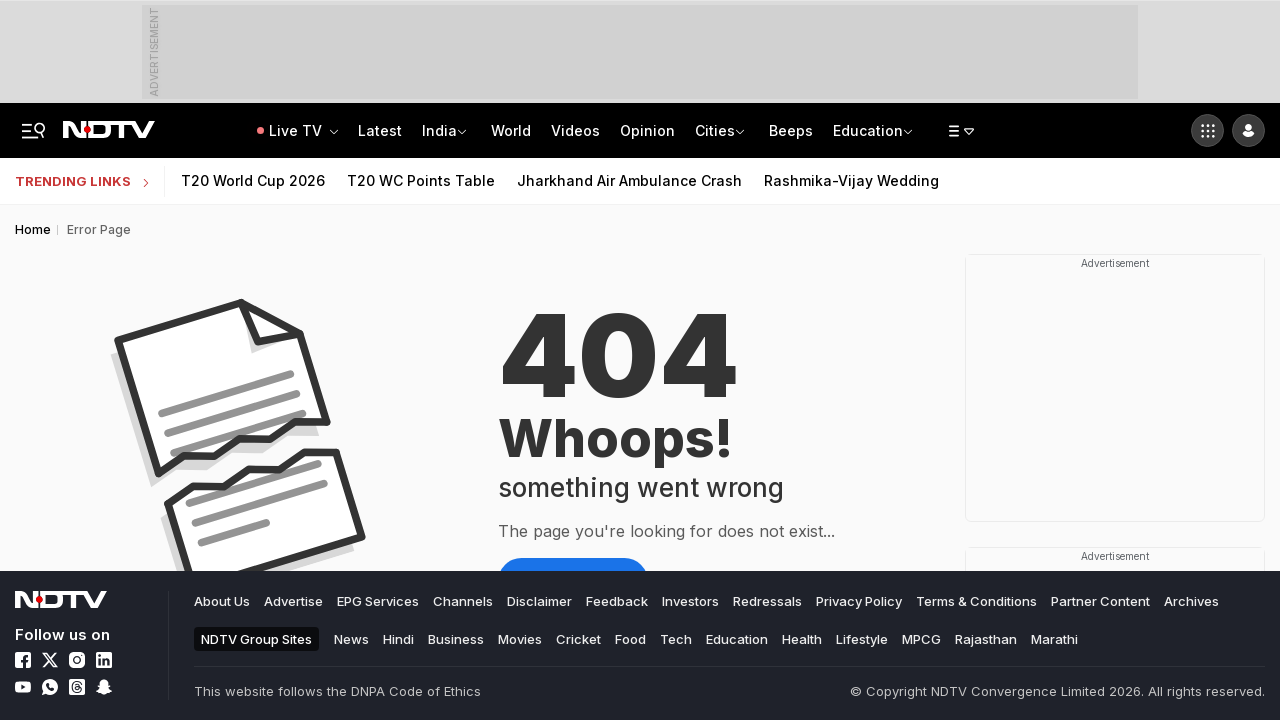

Navigated to NDTV user page
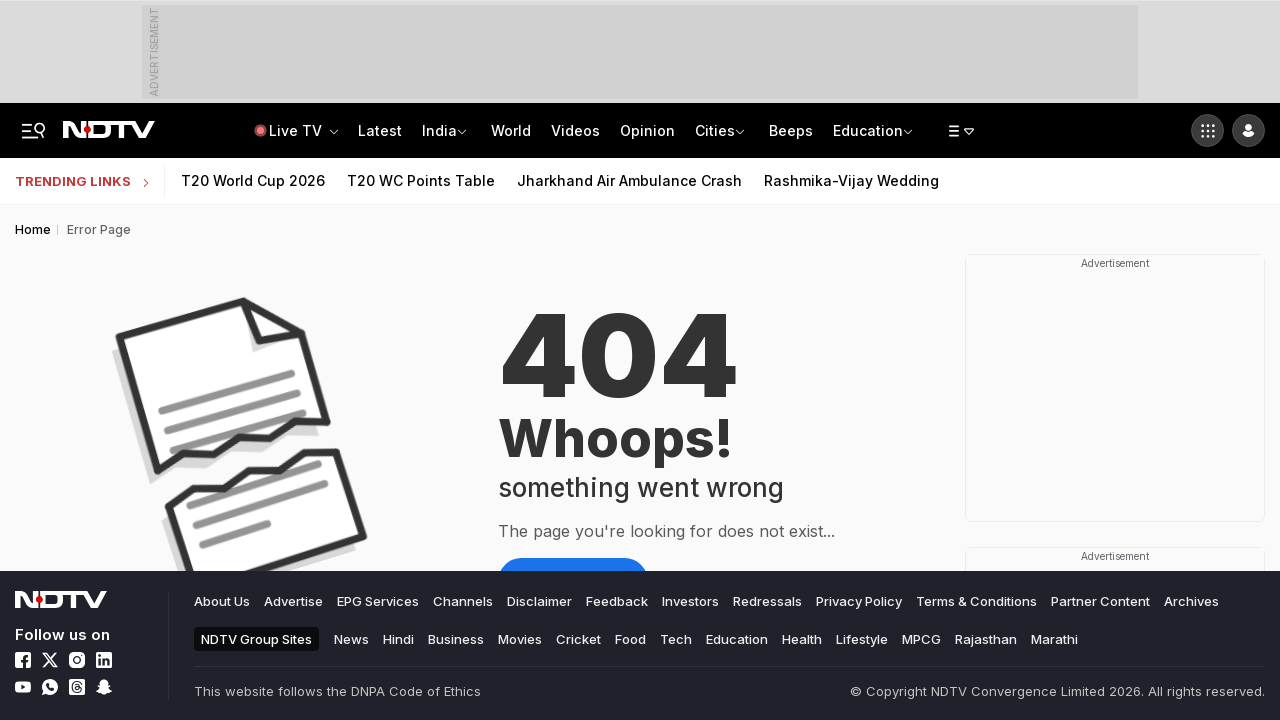

Waited for links to be present on the page
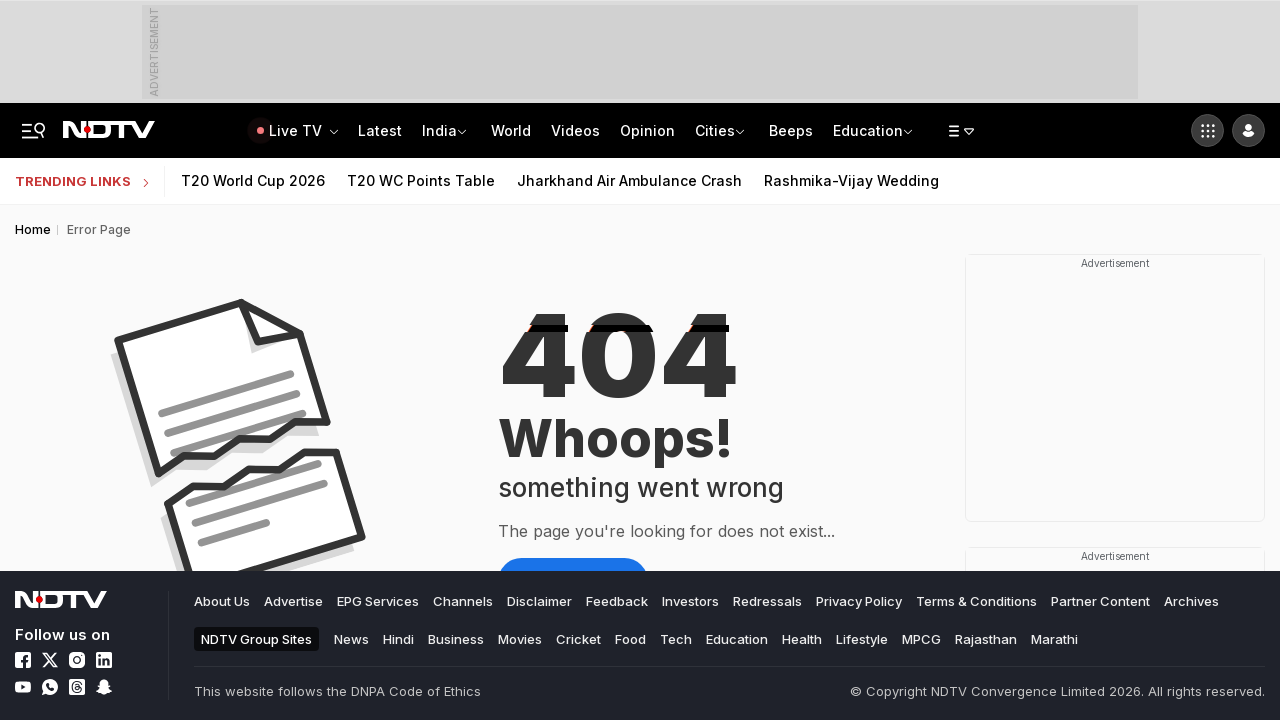

Verified that 265 links are present on NDTV user page
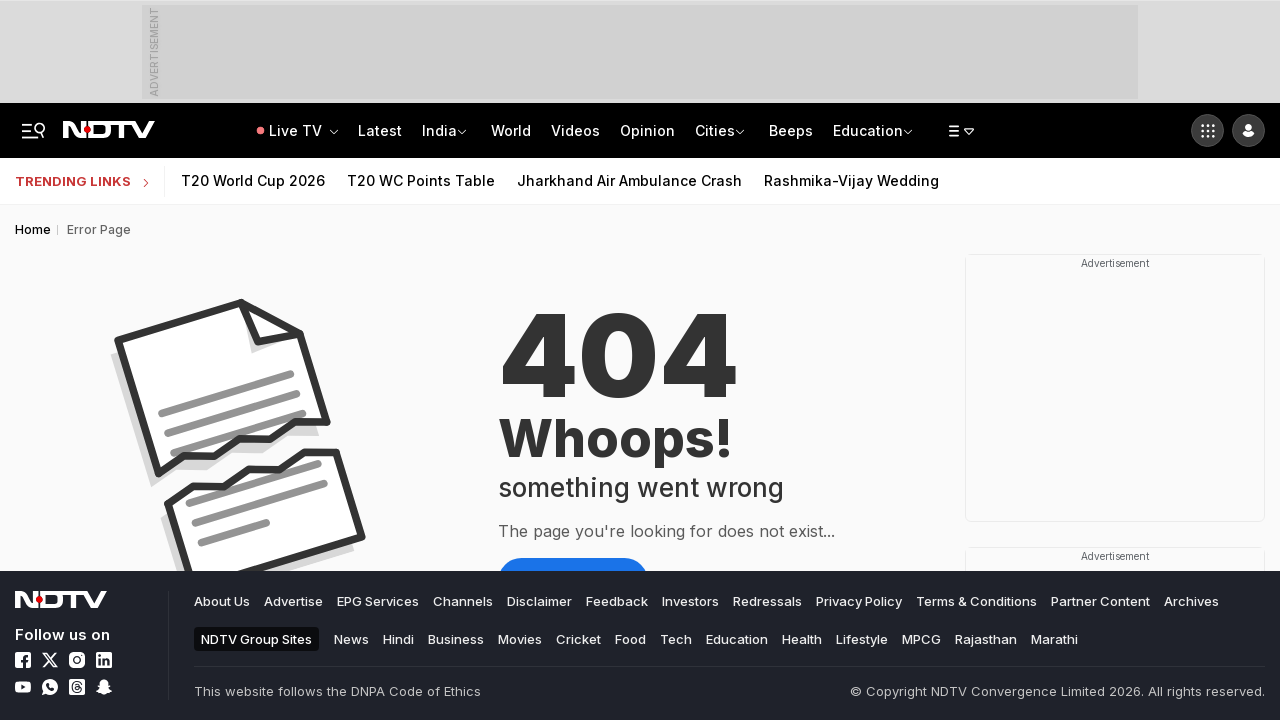

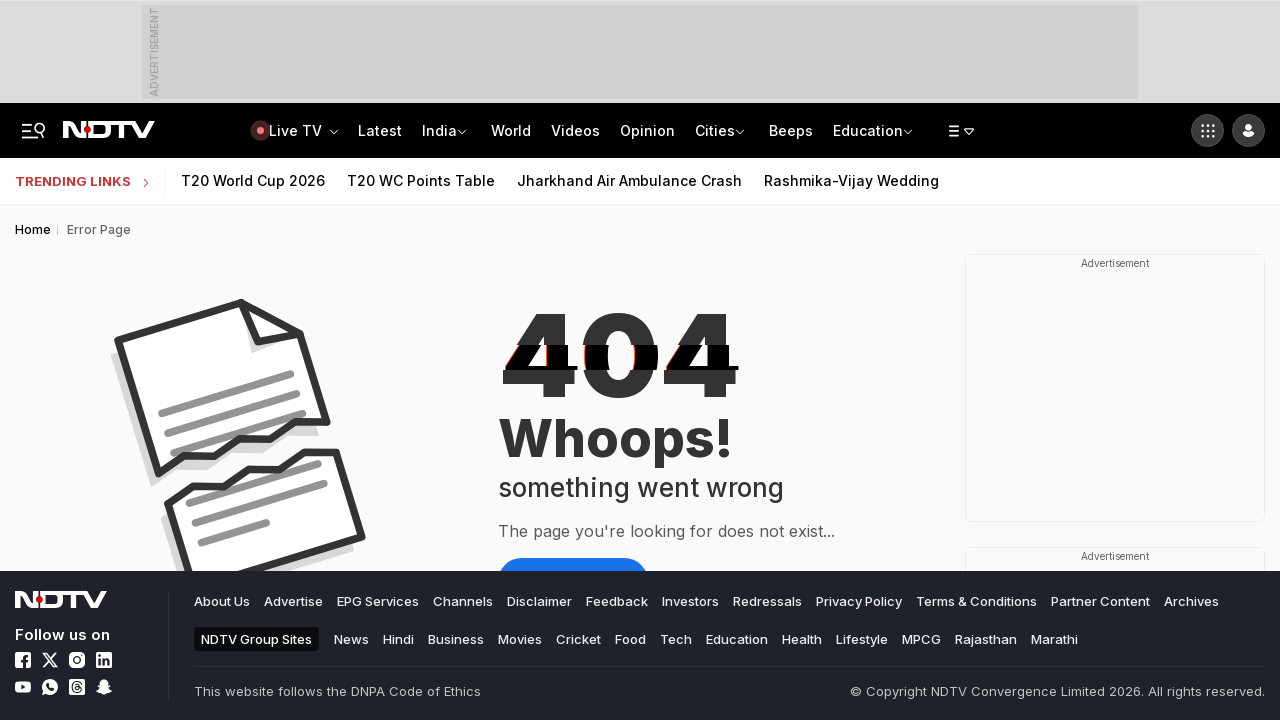